Tests explicit wait functionality by clicking a button and waiting for text to appear on the page

Starting URL: http://seleniumpractise.blogspot.com/2016/08/how-to-use-explicit-wait-in-selenium.html

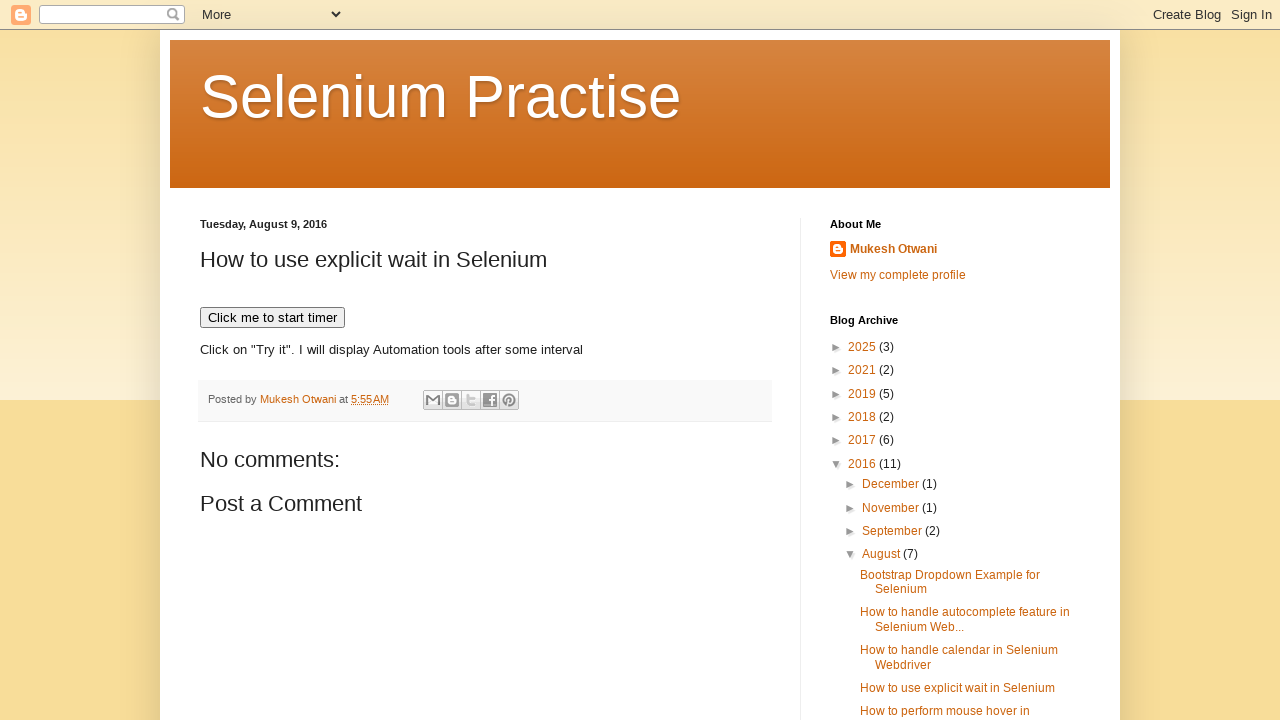

Clicked button to trigger delayed text appearance at (272, 318) on xpath=//button
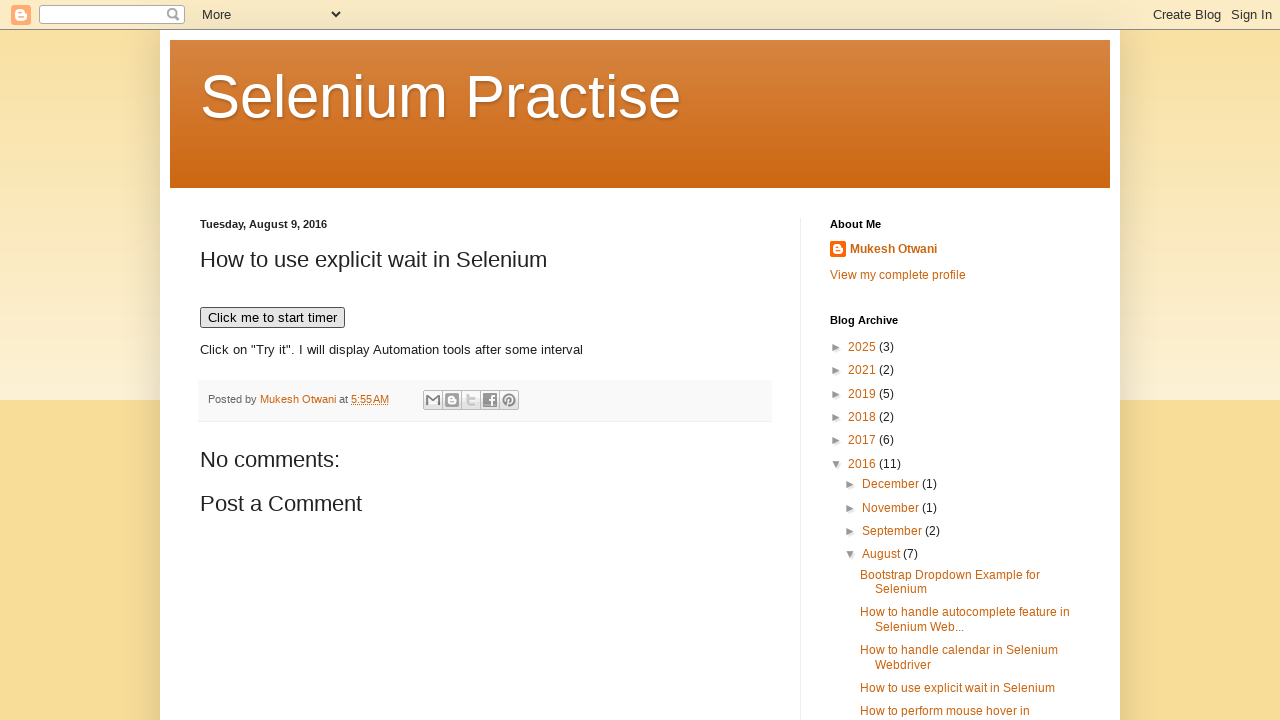

Waited for WebDriver text to become visible with explicit wait
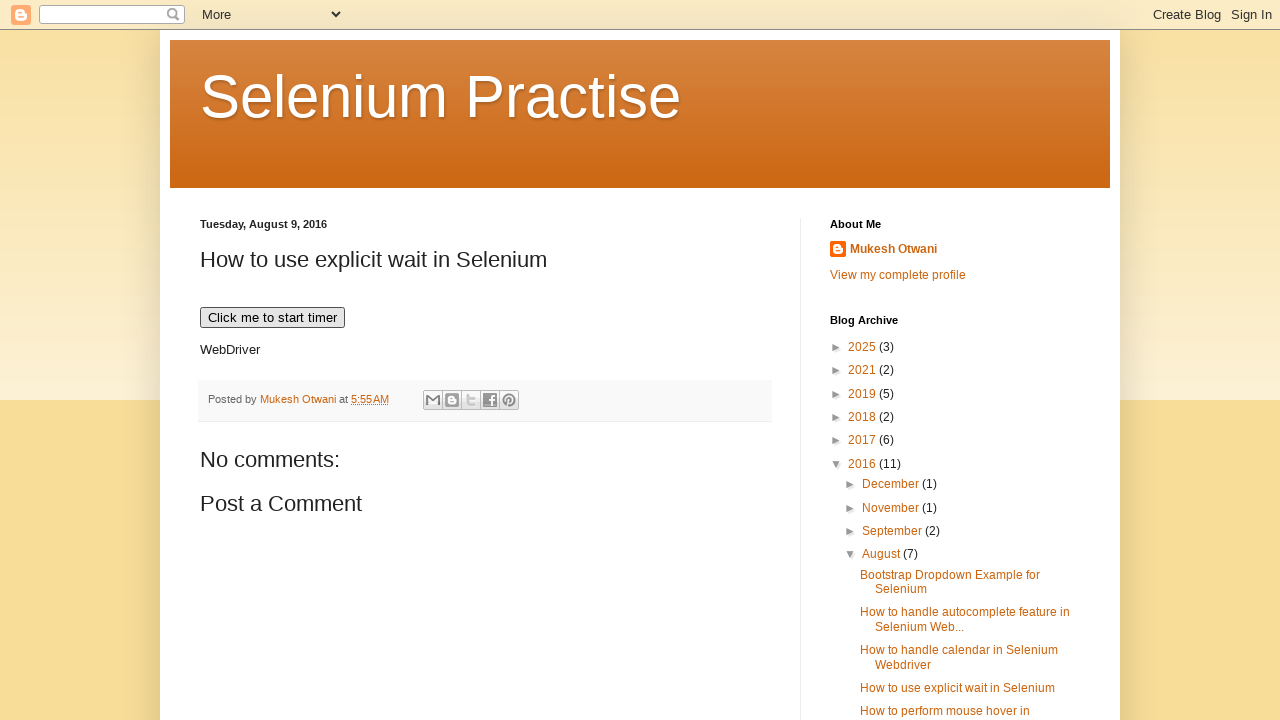

Located the WebDriver text element
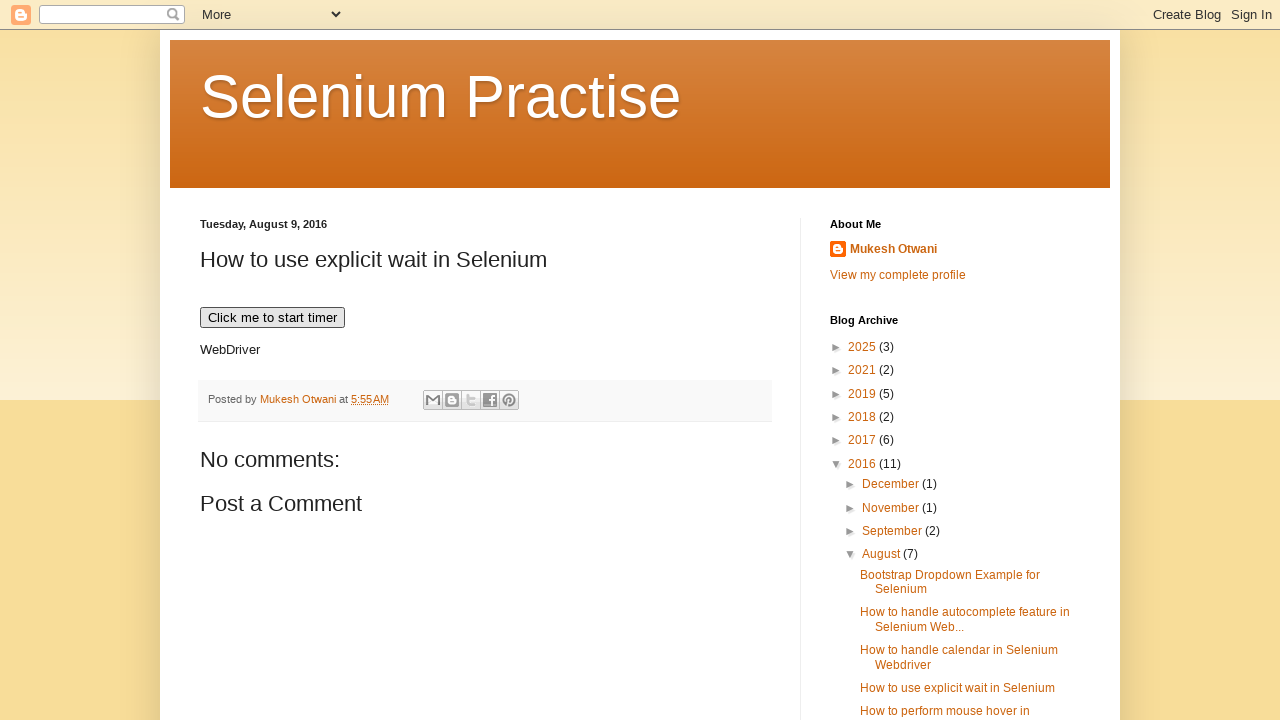

Retrieved and printed text content of WebDriver element
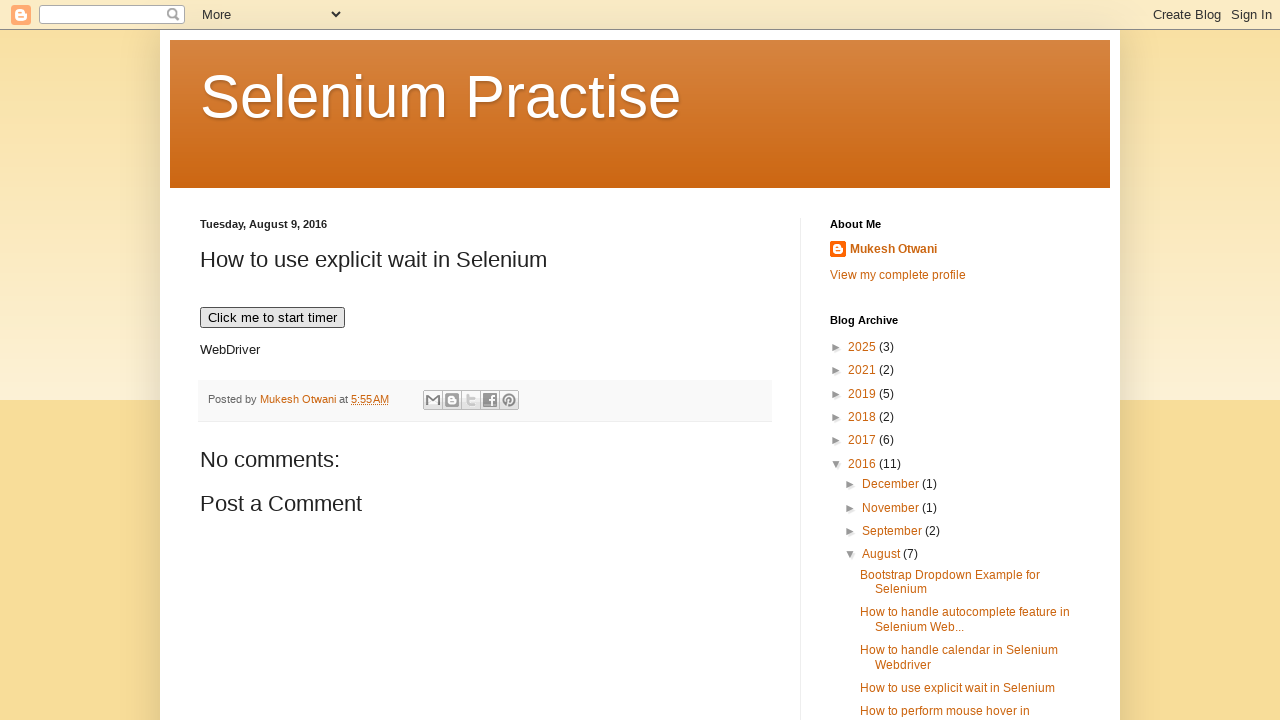

Verified WebDriver element visibility status
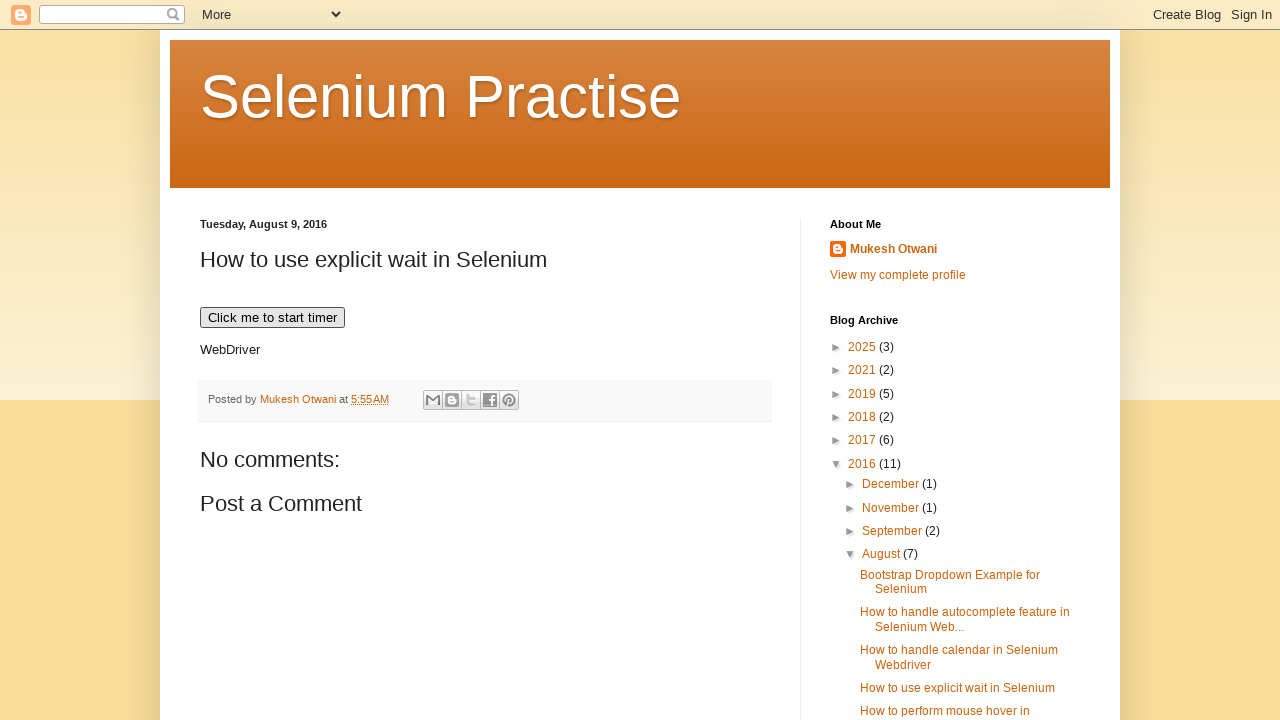

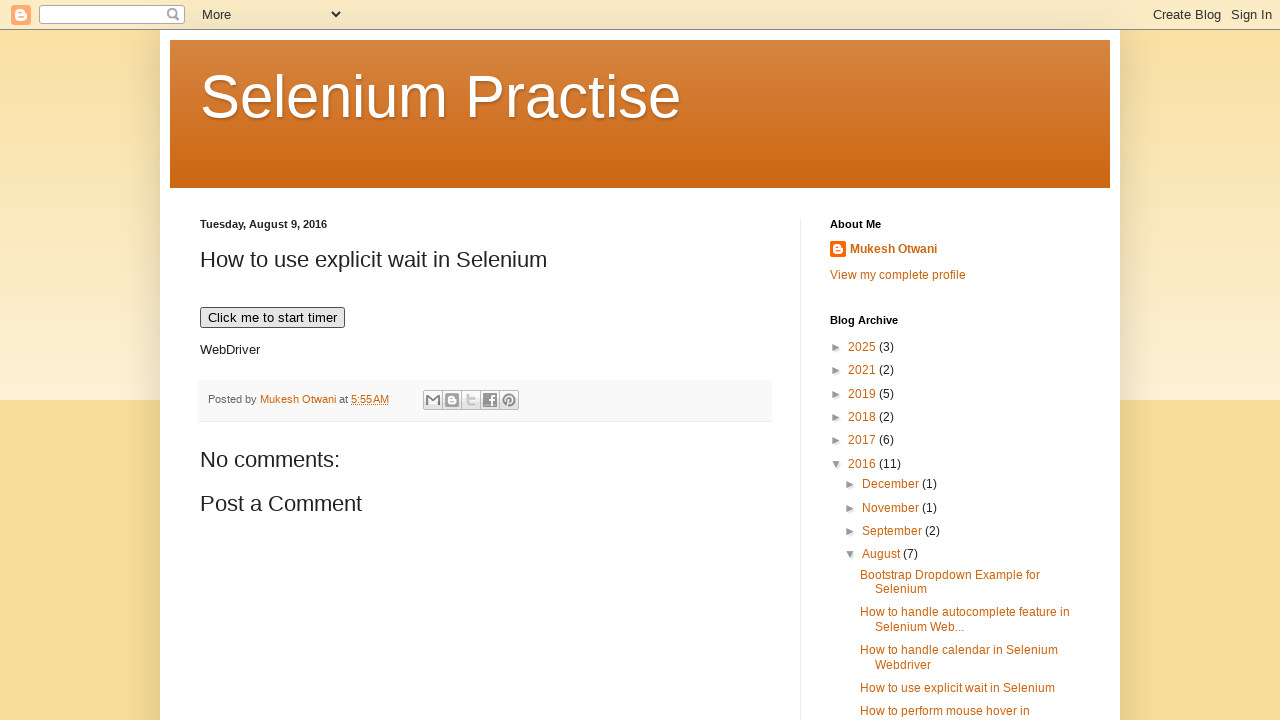